Verifies that a blinking text element has the correct CSS class attribute

Starting URL: https://rahulshettyacademy.com/loginpagePractise/

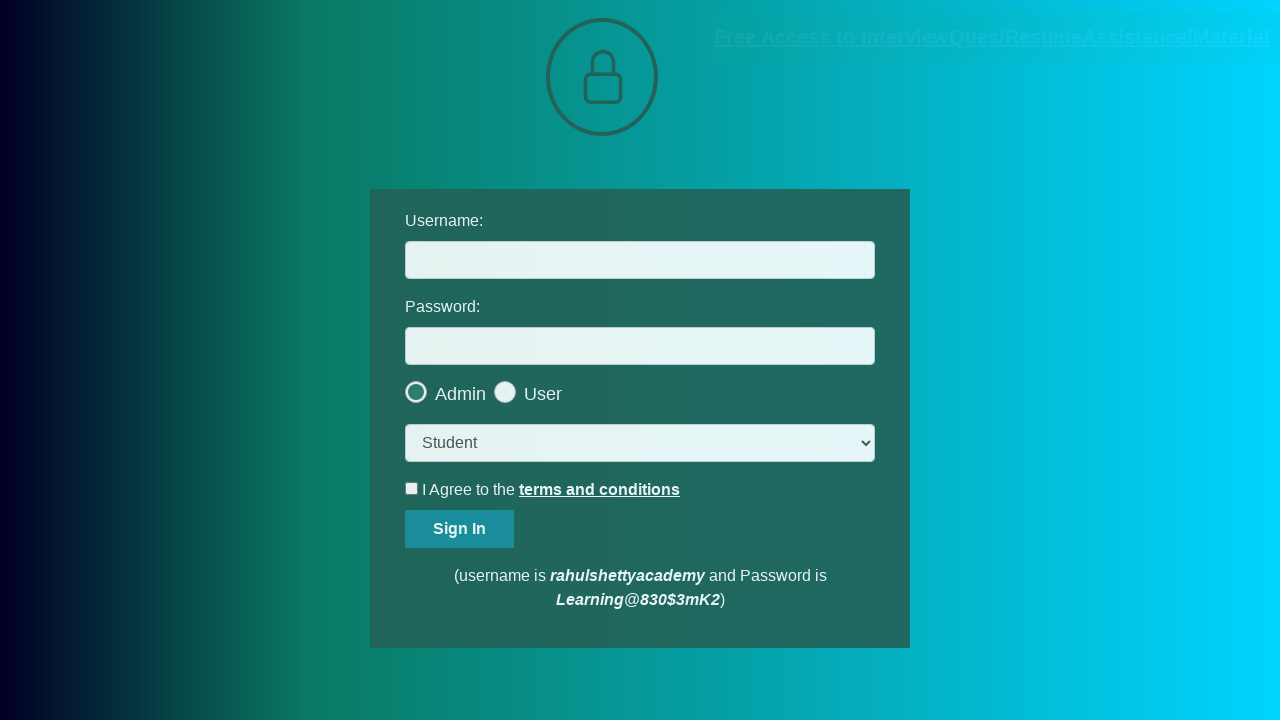

Navigated to login practice page
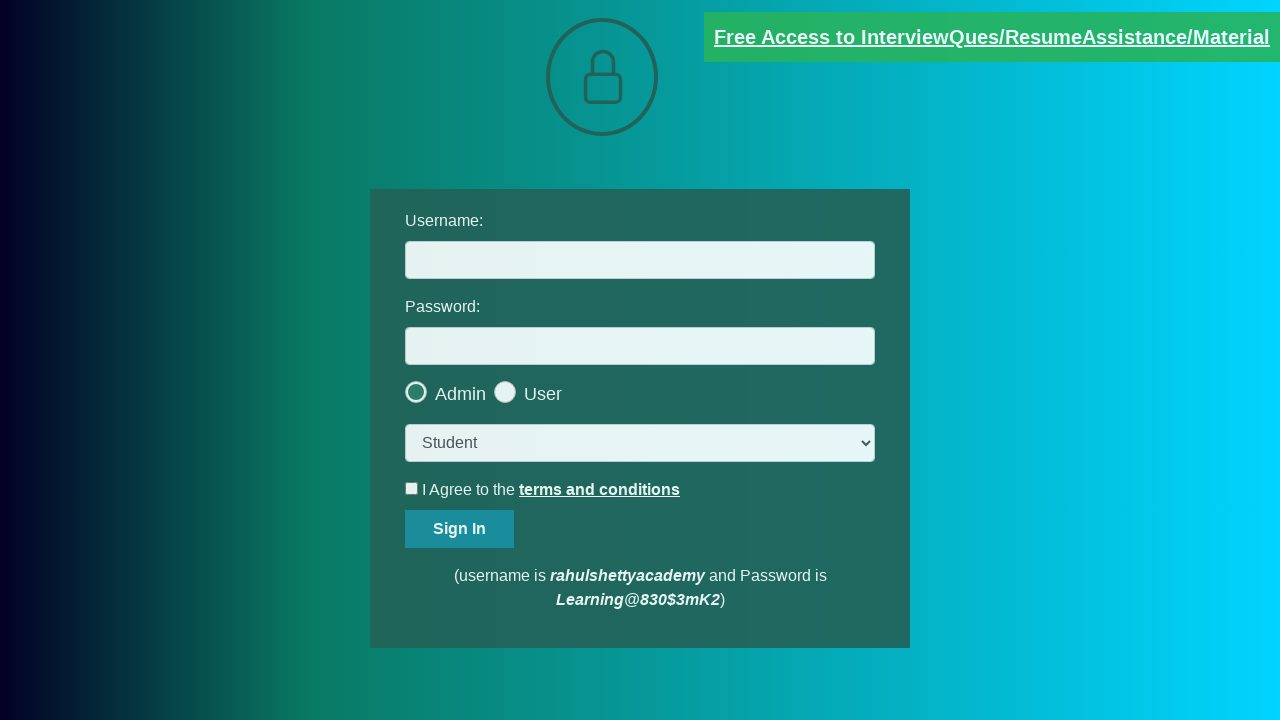

Located blinking text element with class '.blinkingText'
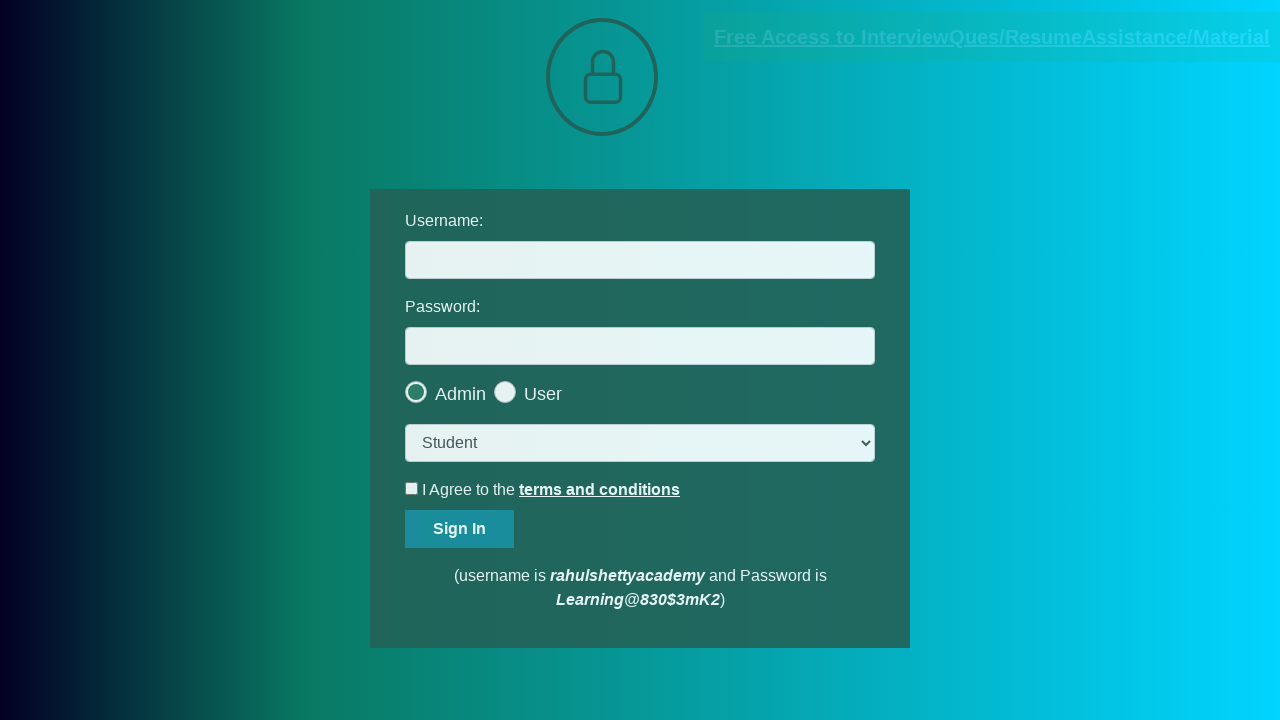

Verified blinking text element has correct CSS class attribute 'blinkingText'
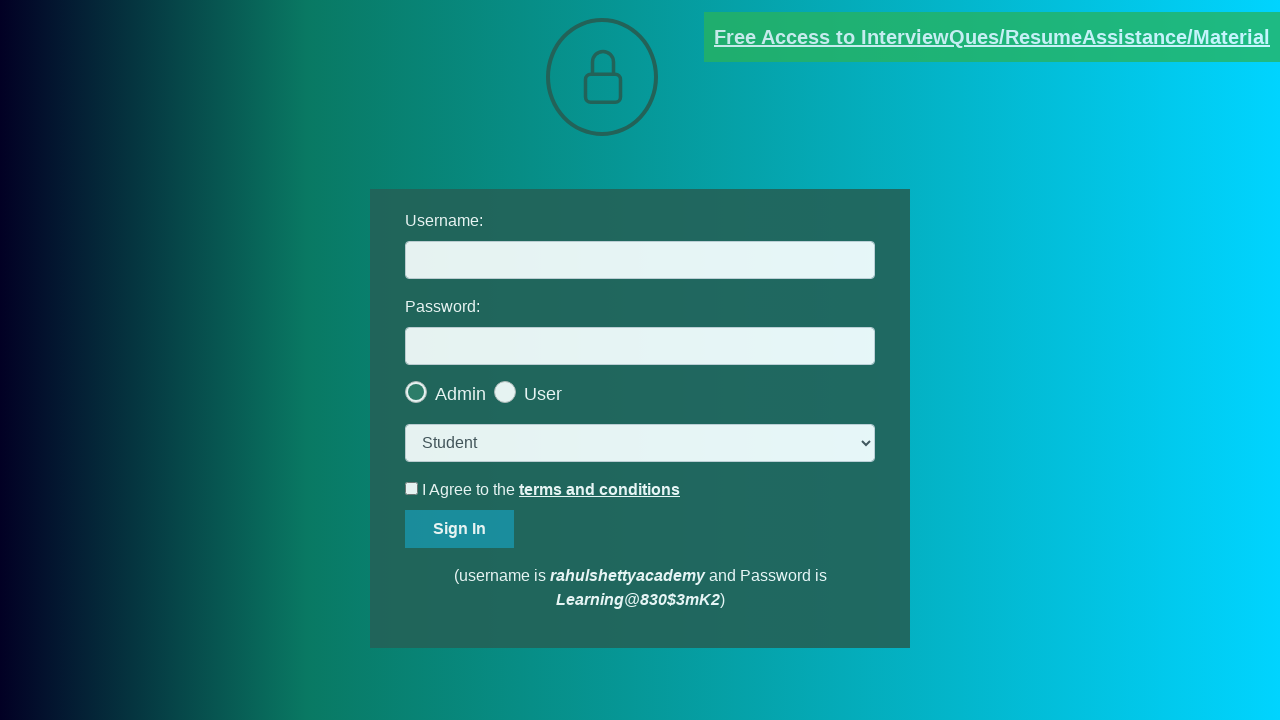

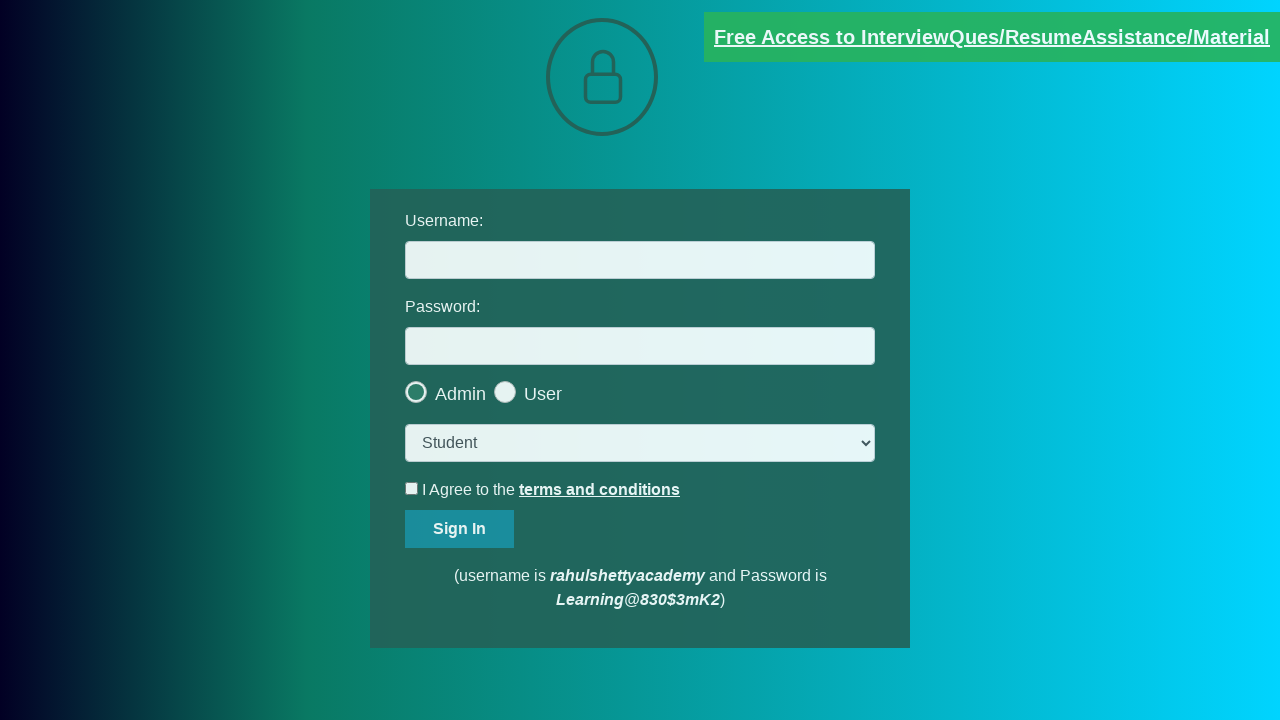